Tests registration form validation by filling valid data for all fields except last name, which receives mixed letters and numbers "win89", then submits the form.

Starting URL: https://suninjuly.github.io/registration1.html

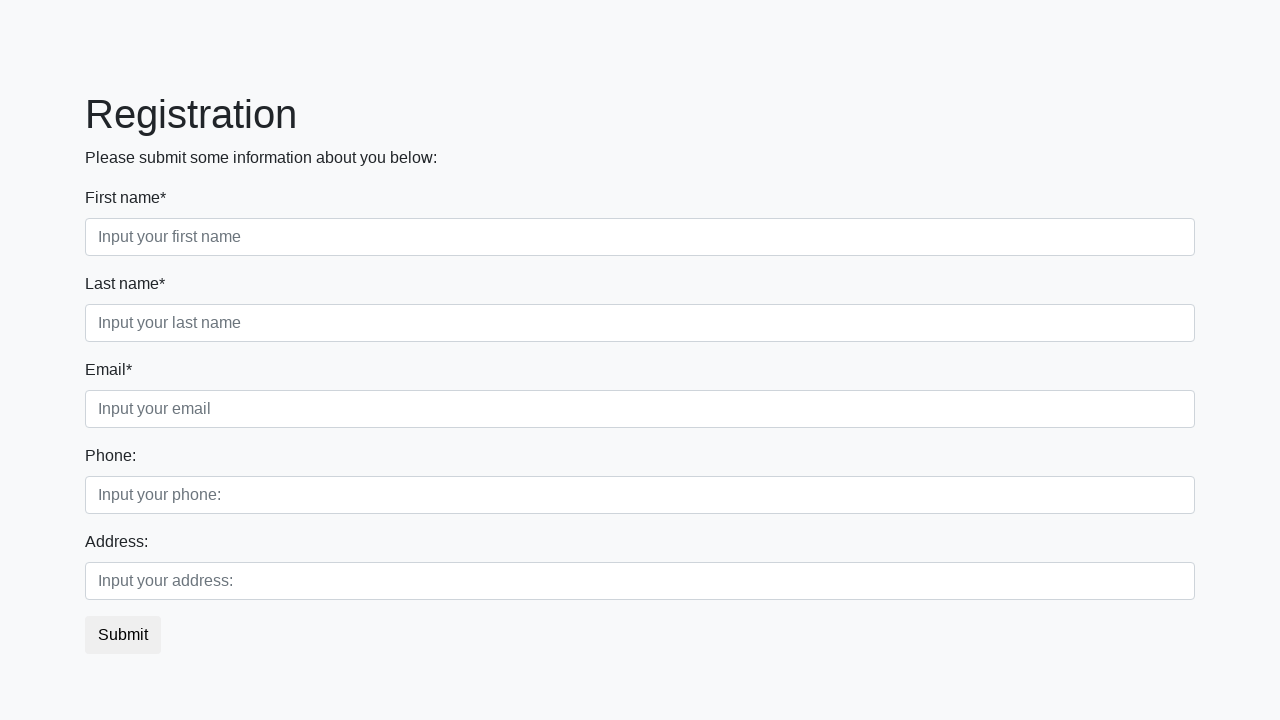

Filled first name field with 'Bob' on .first_block .form-group:nth-child(1) input
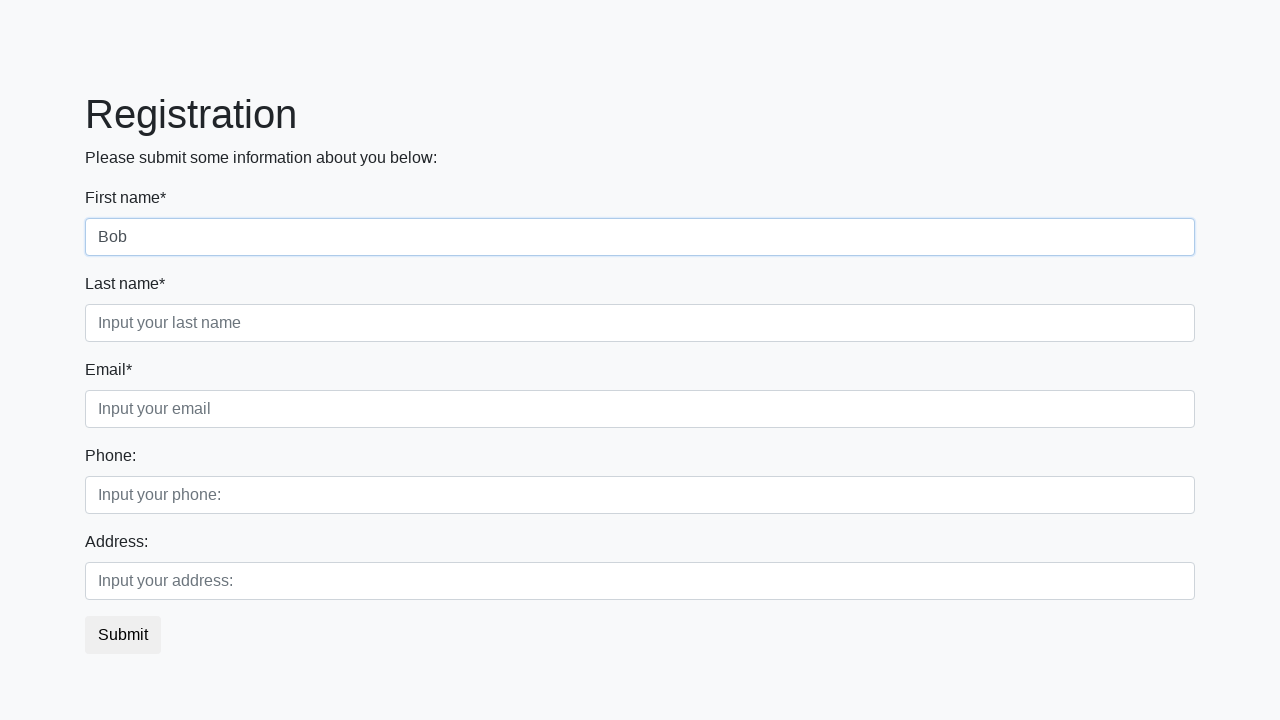

Filled email field with 'jo_mav@gmail.com' on div.first_block input.form-control.third
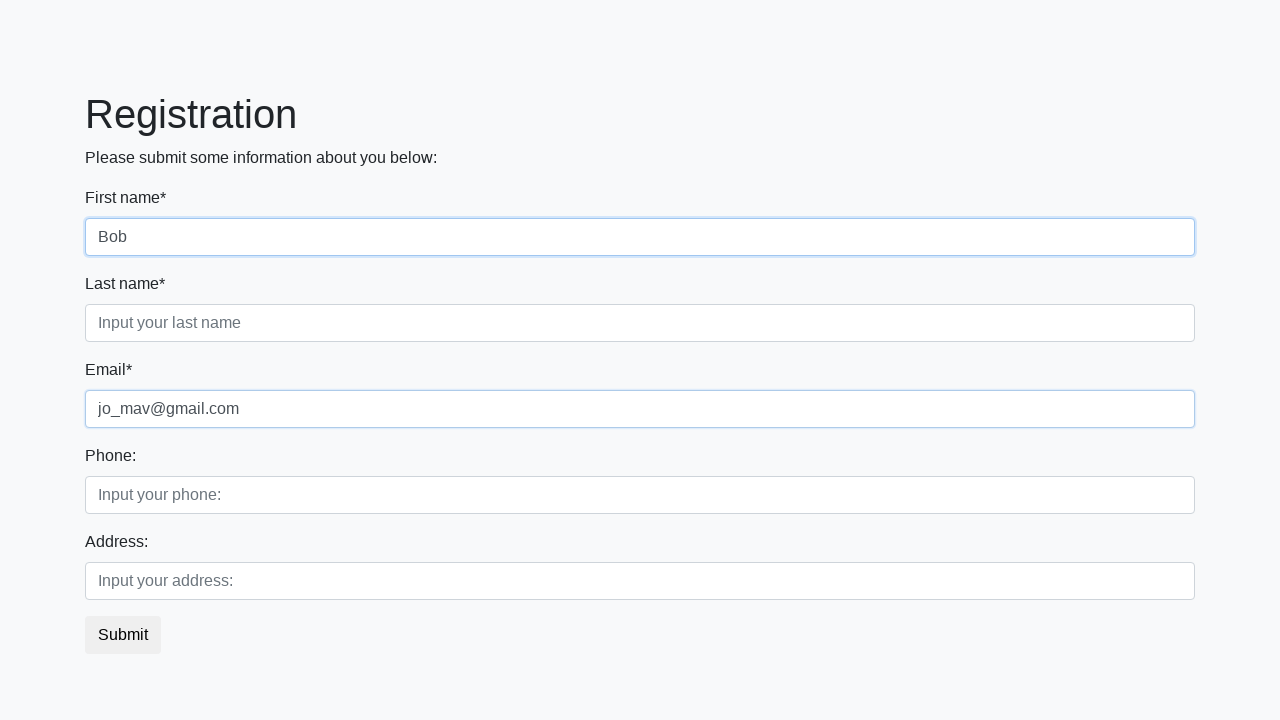

Filled phone field with '+4915175589654' on div.second_block input.form-control.first
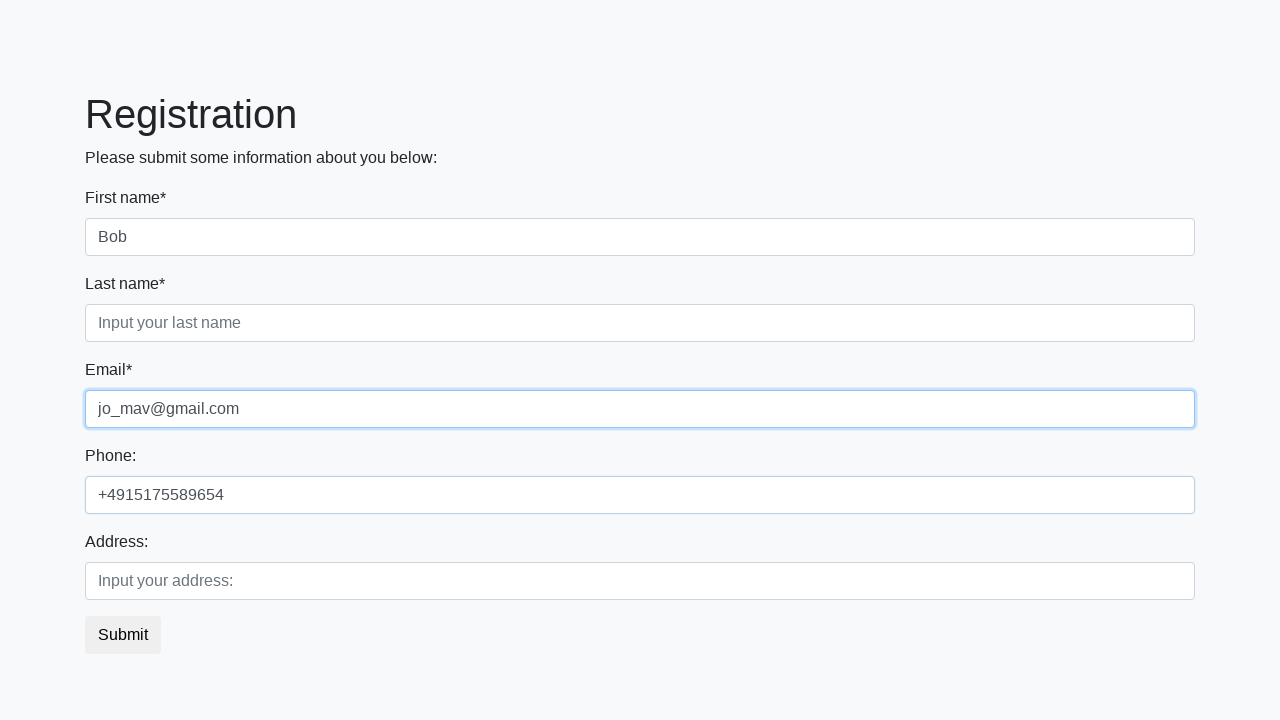

Filled address field with 'wersernstrasse - 11' on div.second_block input.form-control.second
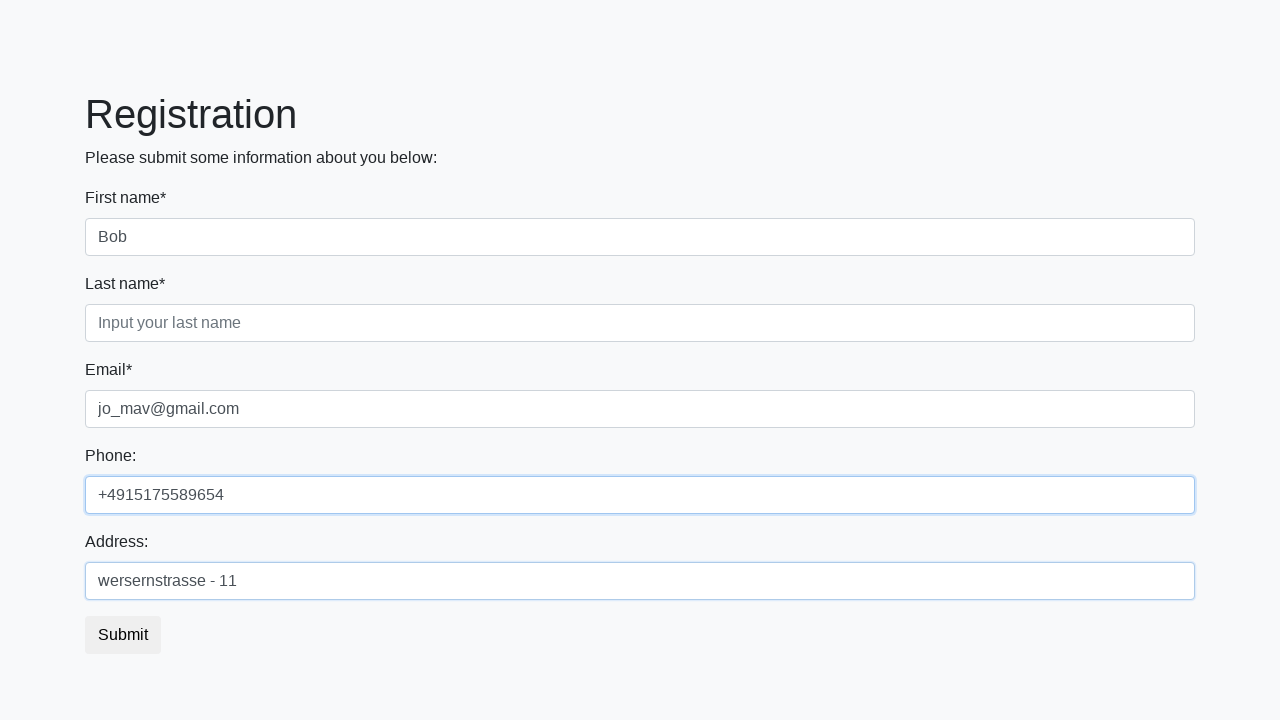

Filled last name field with invalid data 'win89' (mixed letters and numbers) on div.first_block input.form-control.second
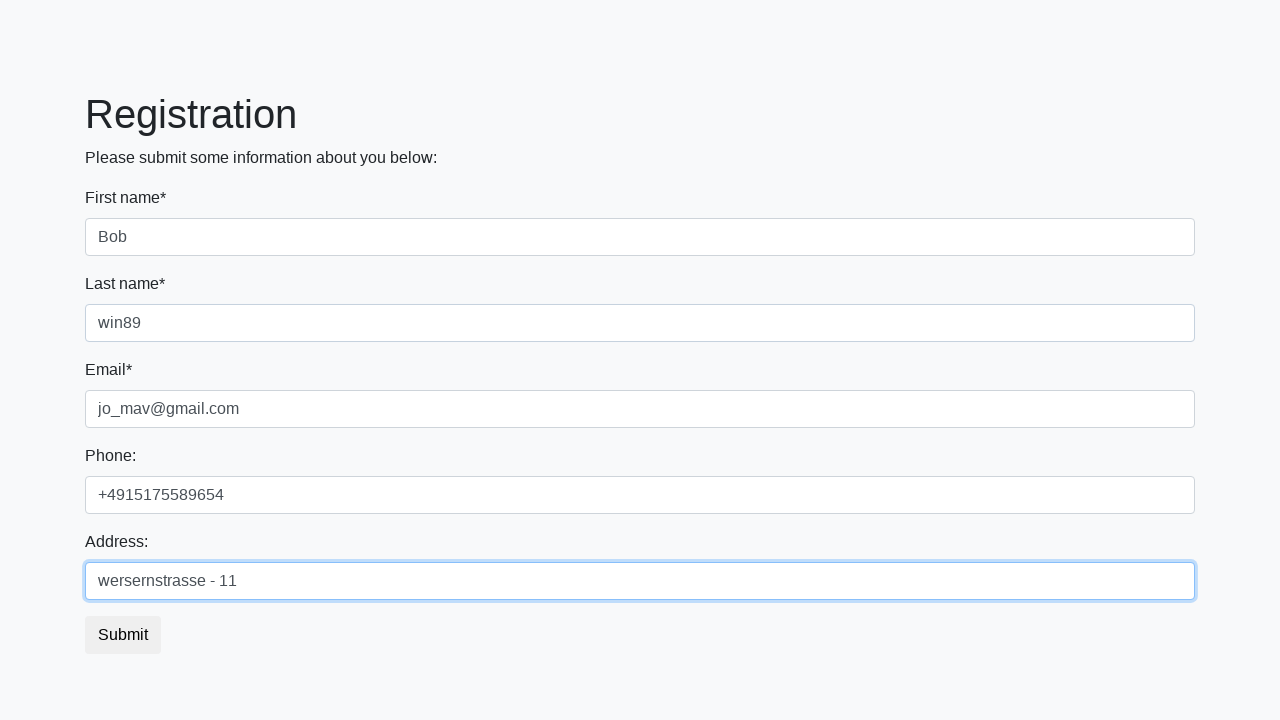

Clicked submit button to submit registration form at (123, 635) on button.btn.btn-default
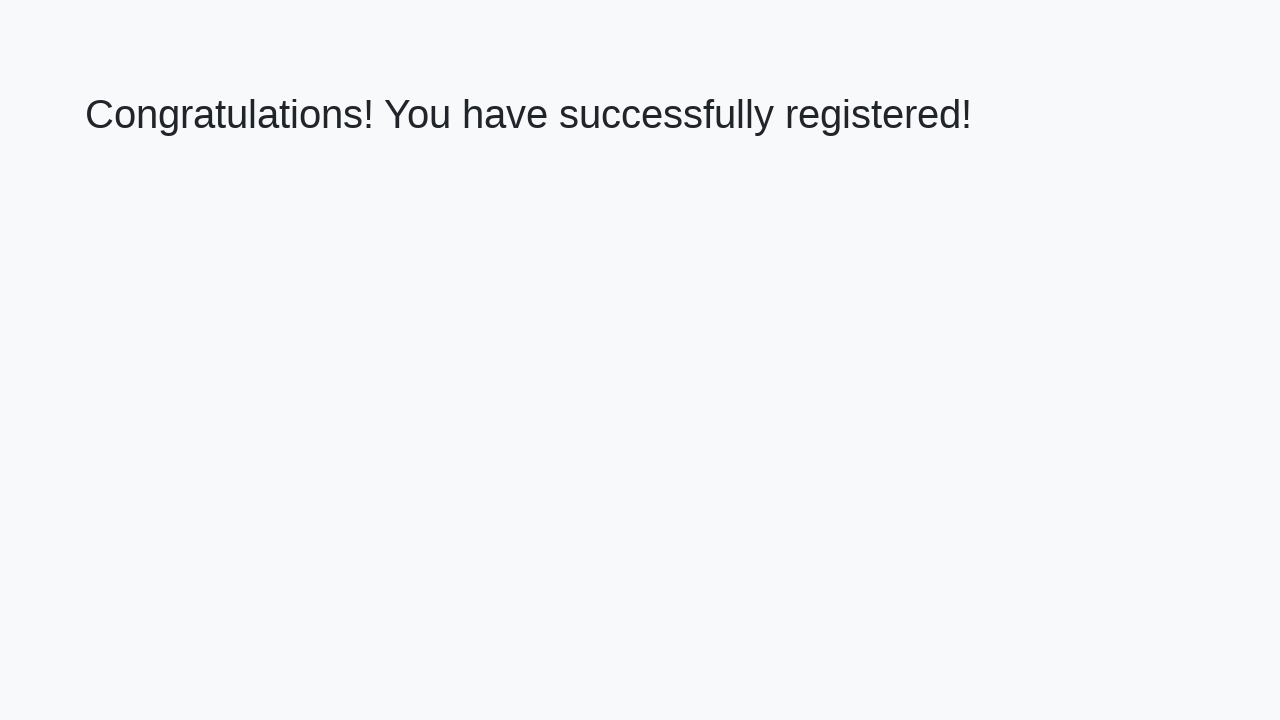

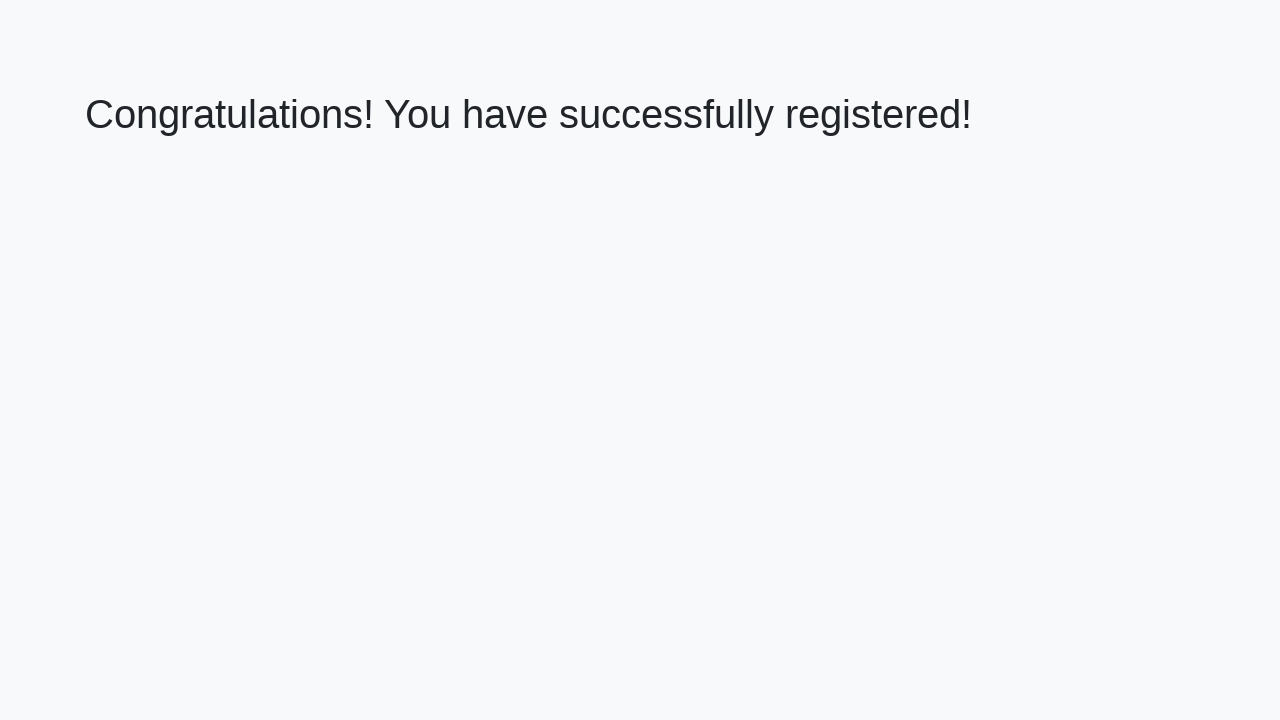